Tests selecting options from a single-select Select2 dropdown iterating through Florida and Washington states

Starting URL: https://select2.github.io/examples.html

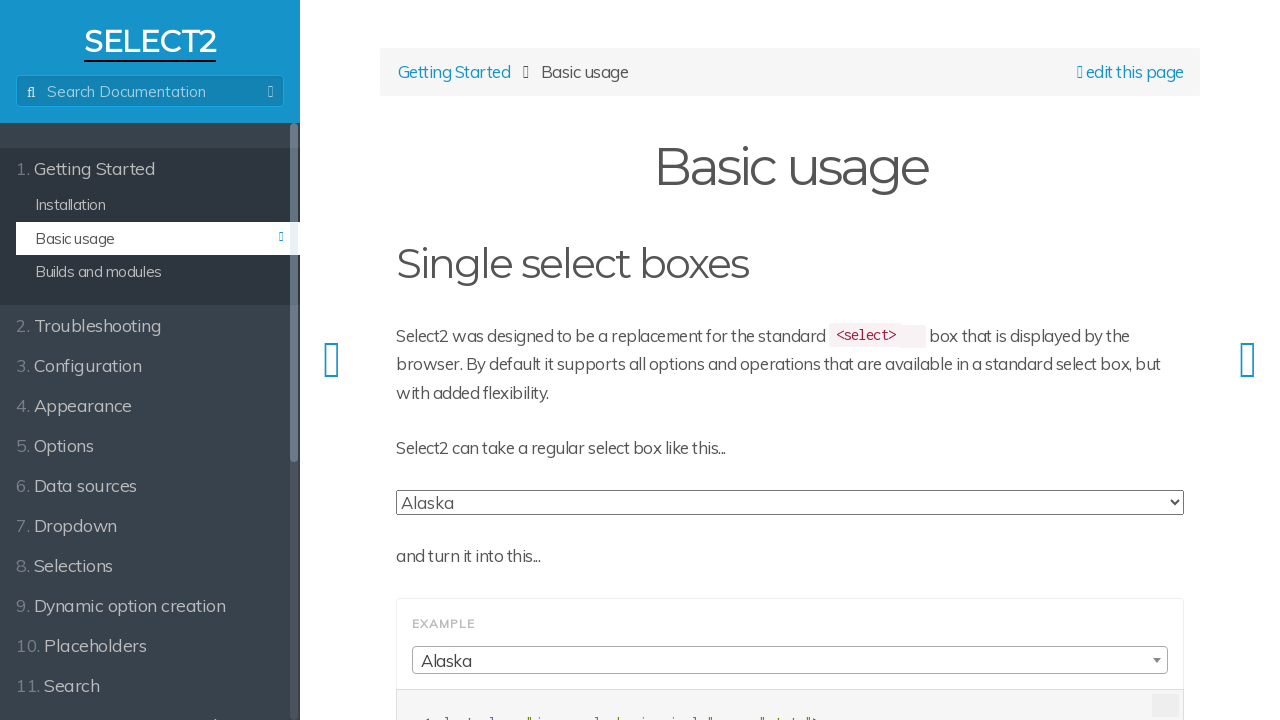

Waited for Select2 dropdown (select.js-states) to be visible
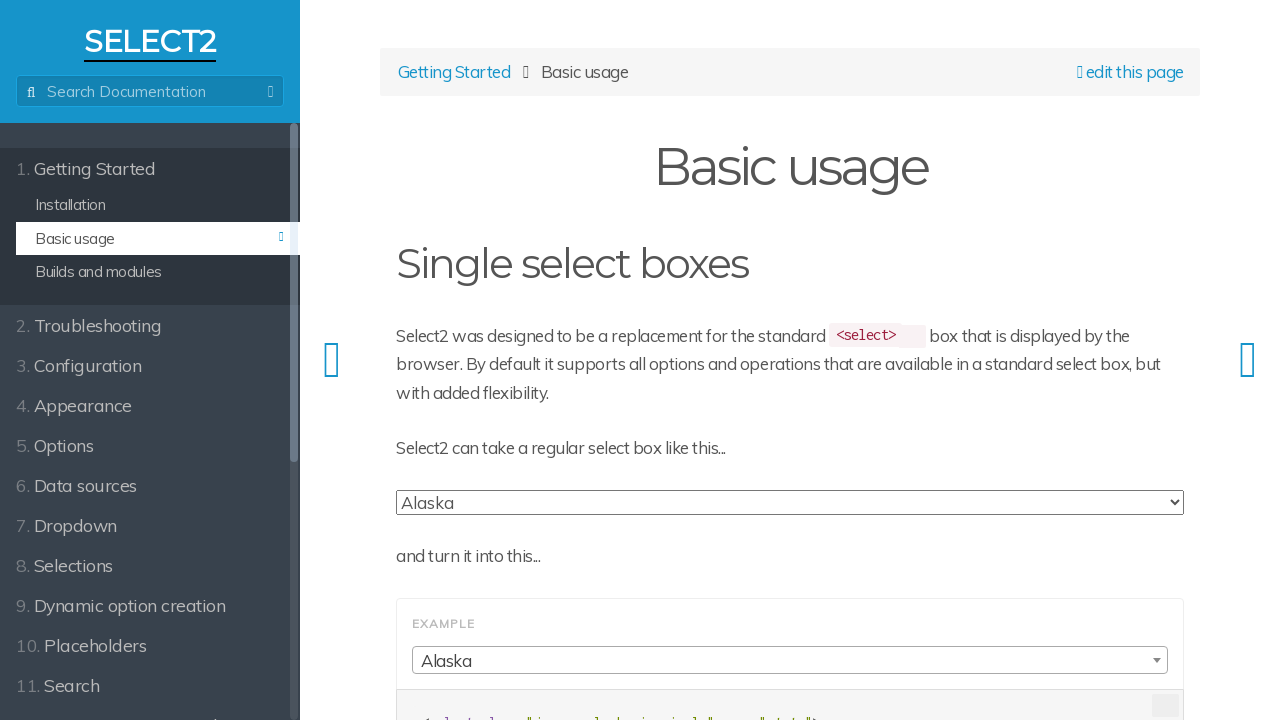

Selected Florida from the Select2 dropdown using JavaScript evaluation
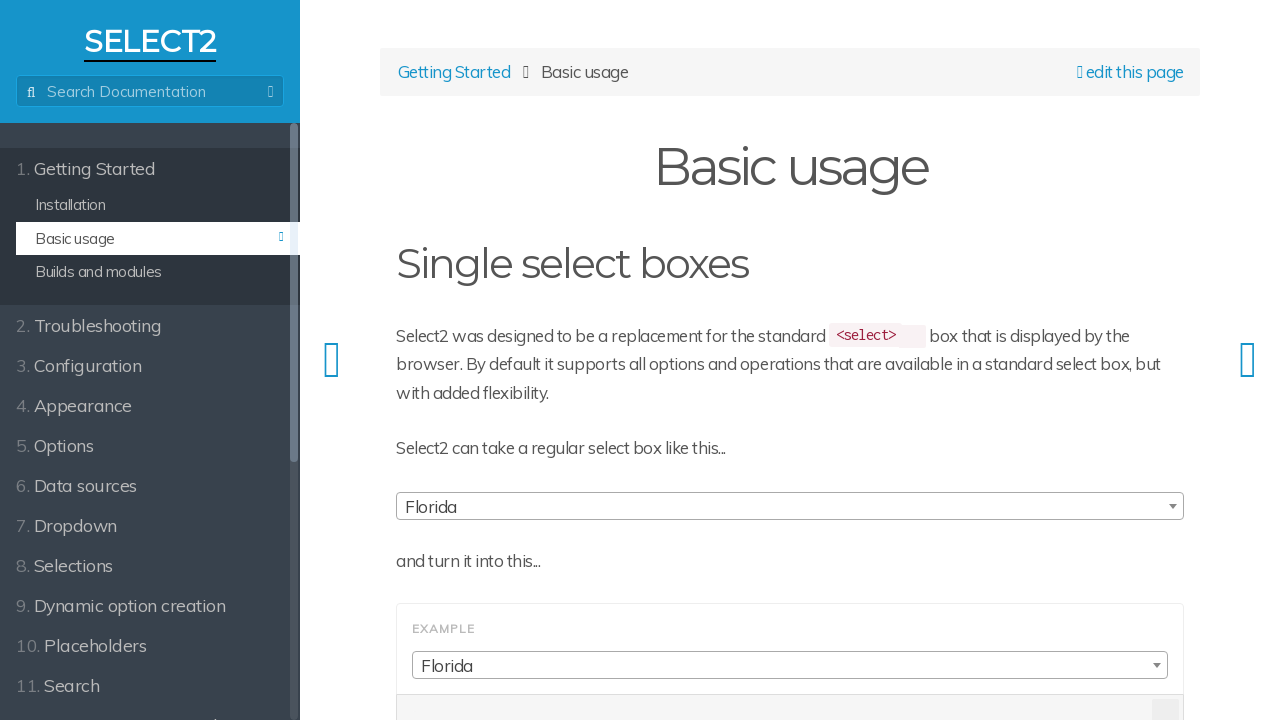

Selected Washington from the Select2 dropdown using JavaScript evaluation
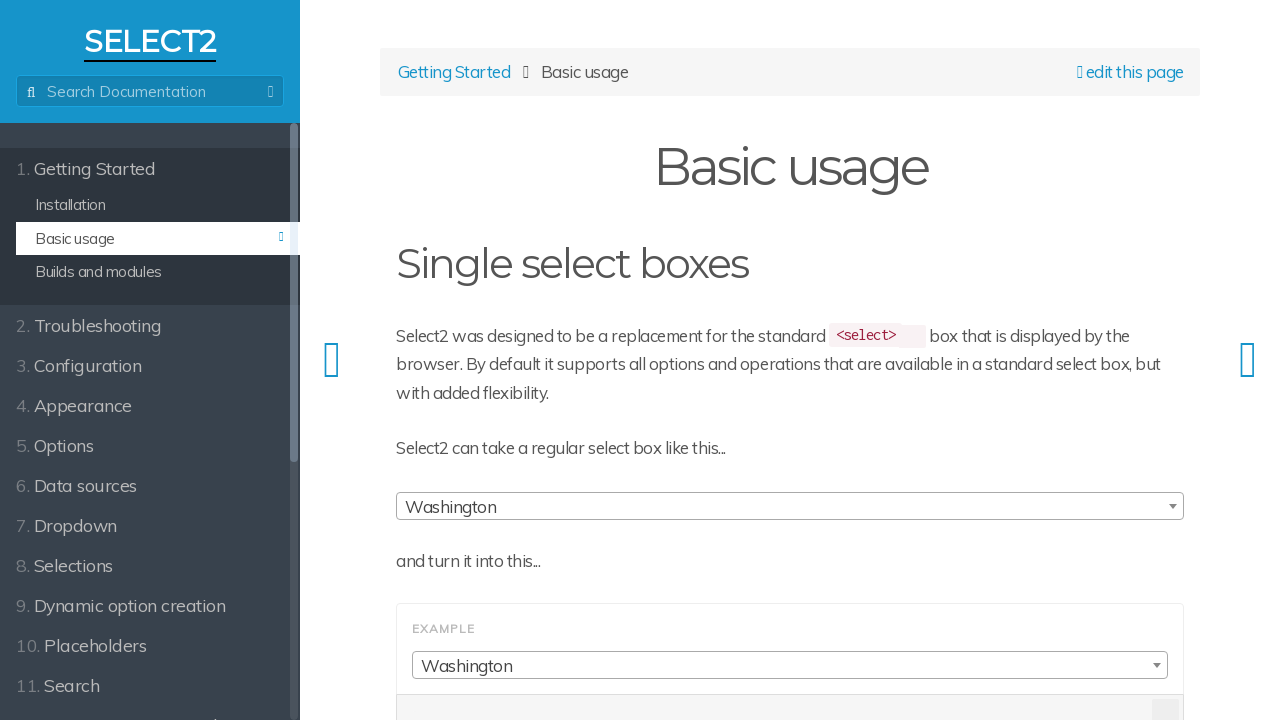

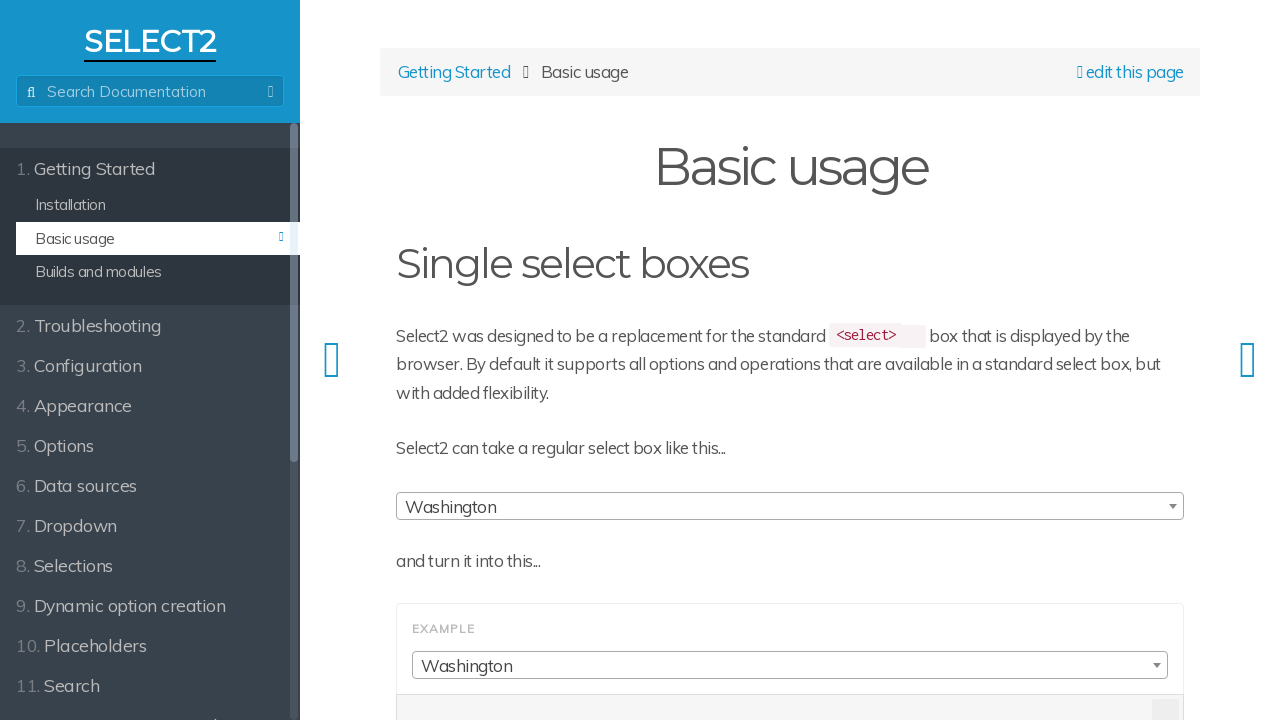